Tests a more resilient approach to working with multiple windows by storing window references before and after clicking a link, then switching between them and verifying page titles.

Starting URL: http://the-internet.herokuapp.com/windows

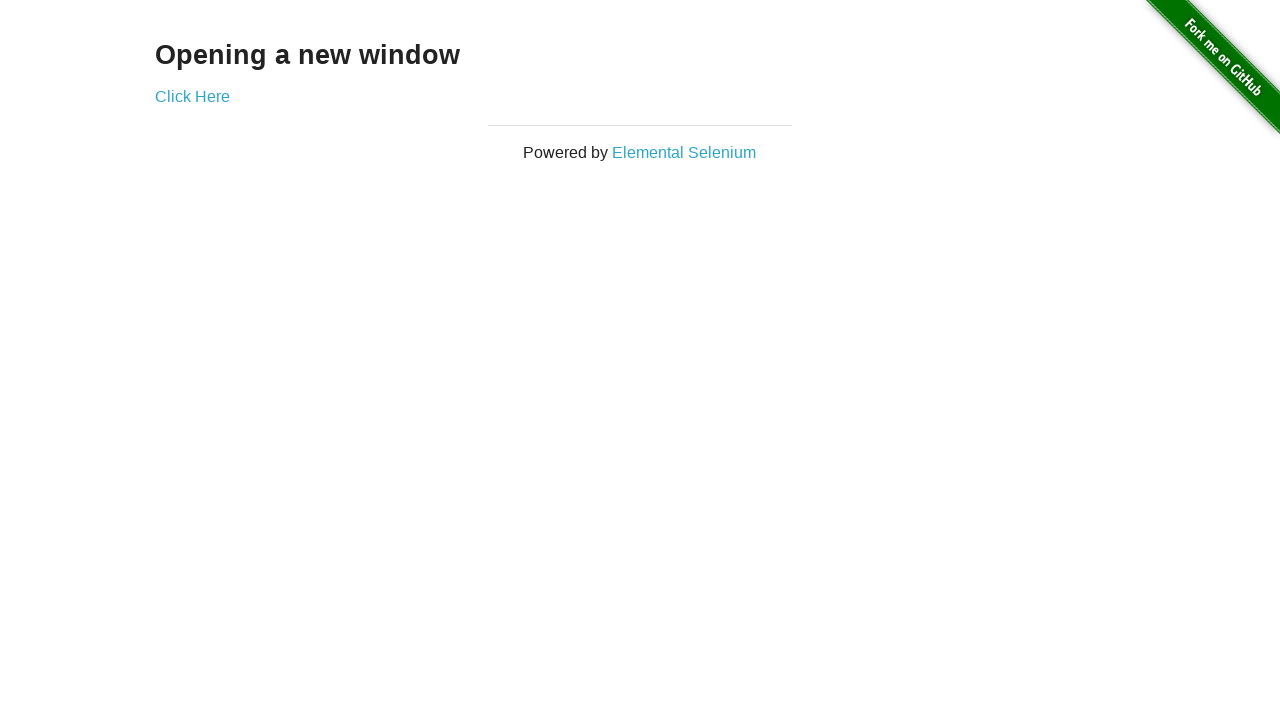

Stored reference to the original/first page
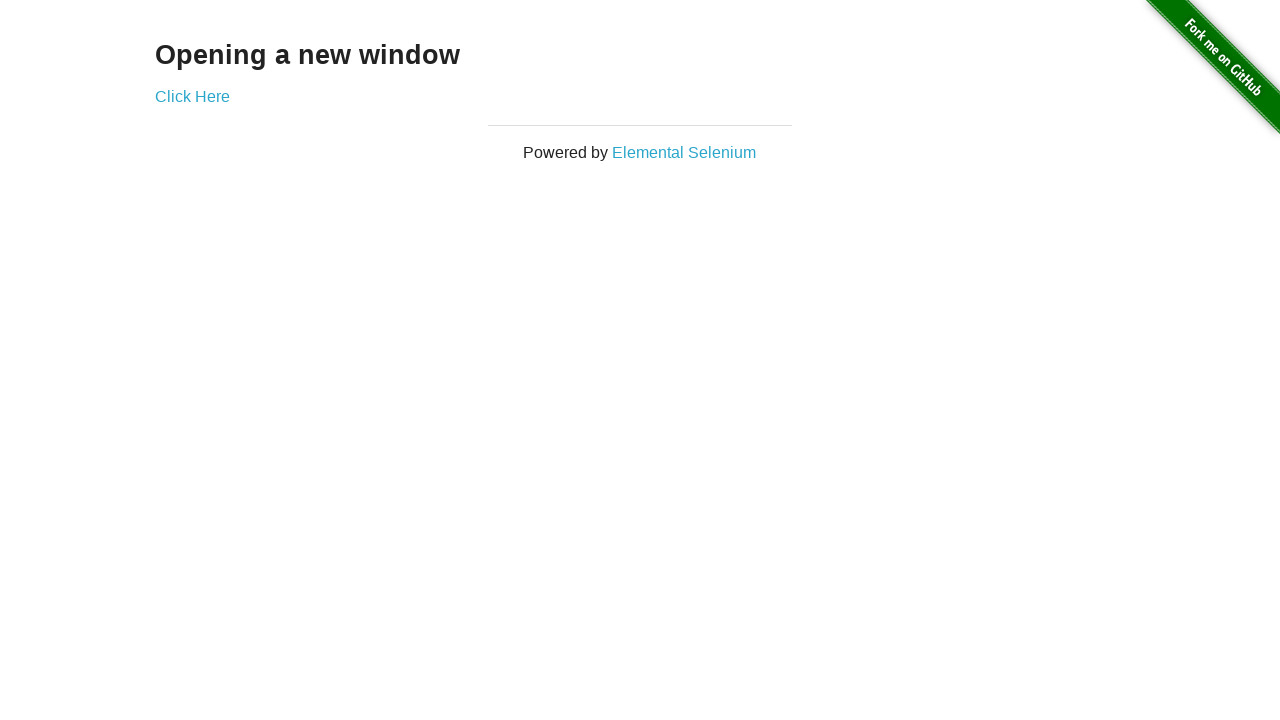

Clicked link to open a new window at (192, 96) on .example a
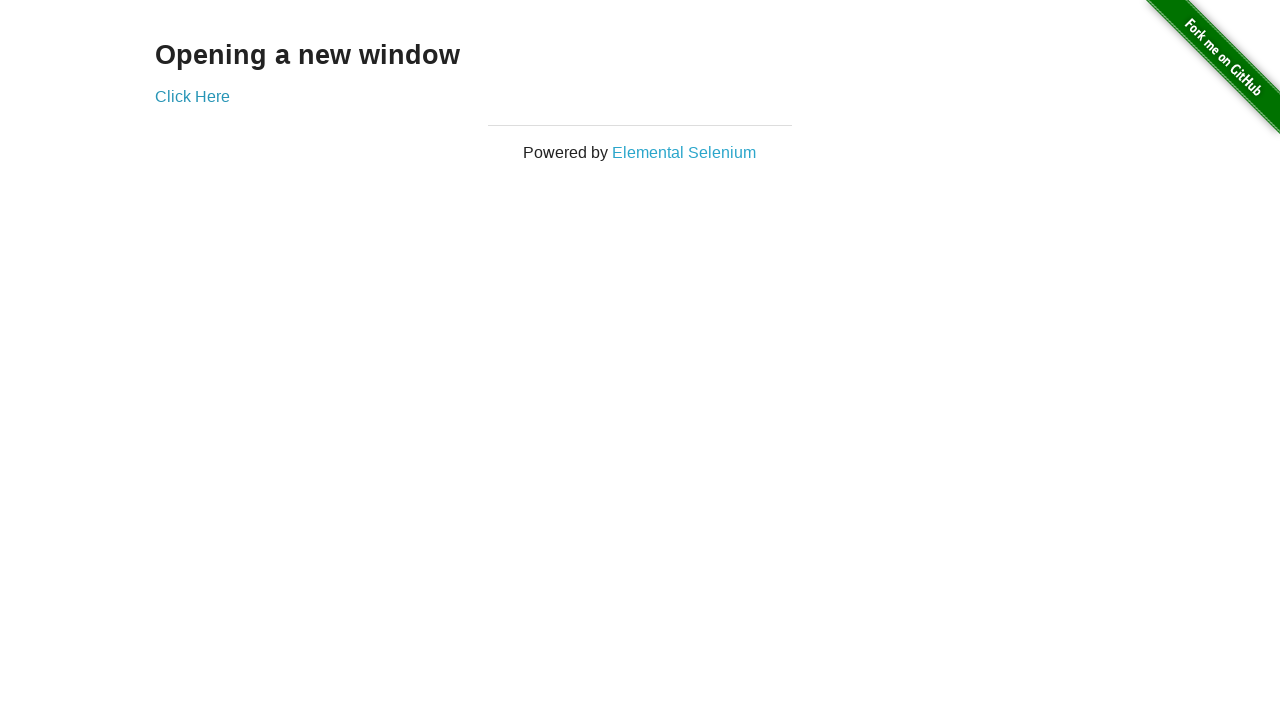

New page window reference captured
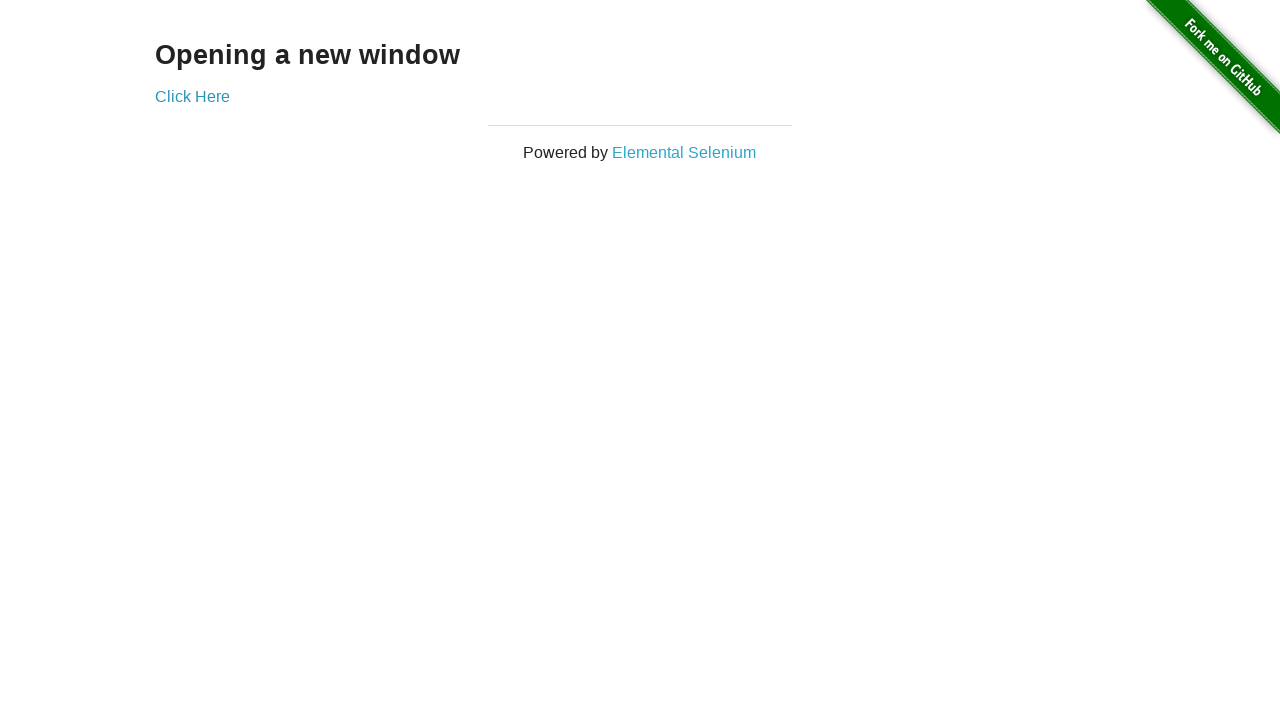

New page finished loading
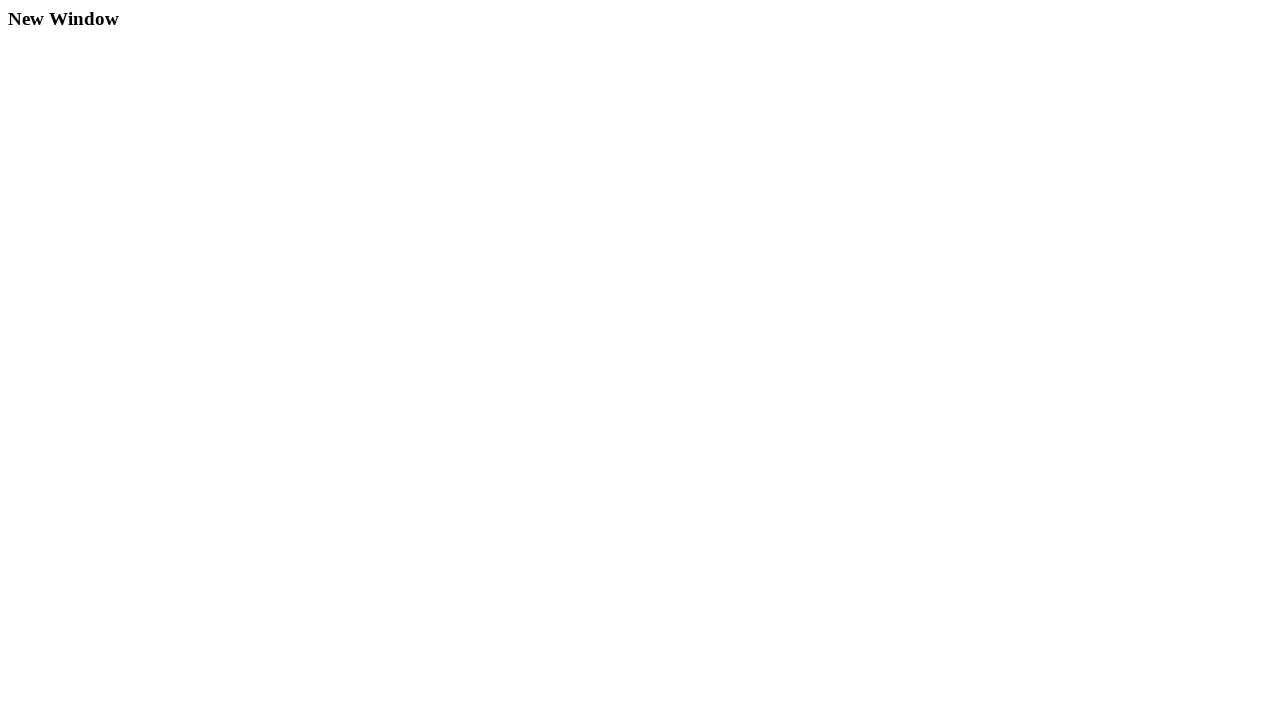

Verified original page title is not 'New Window'
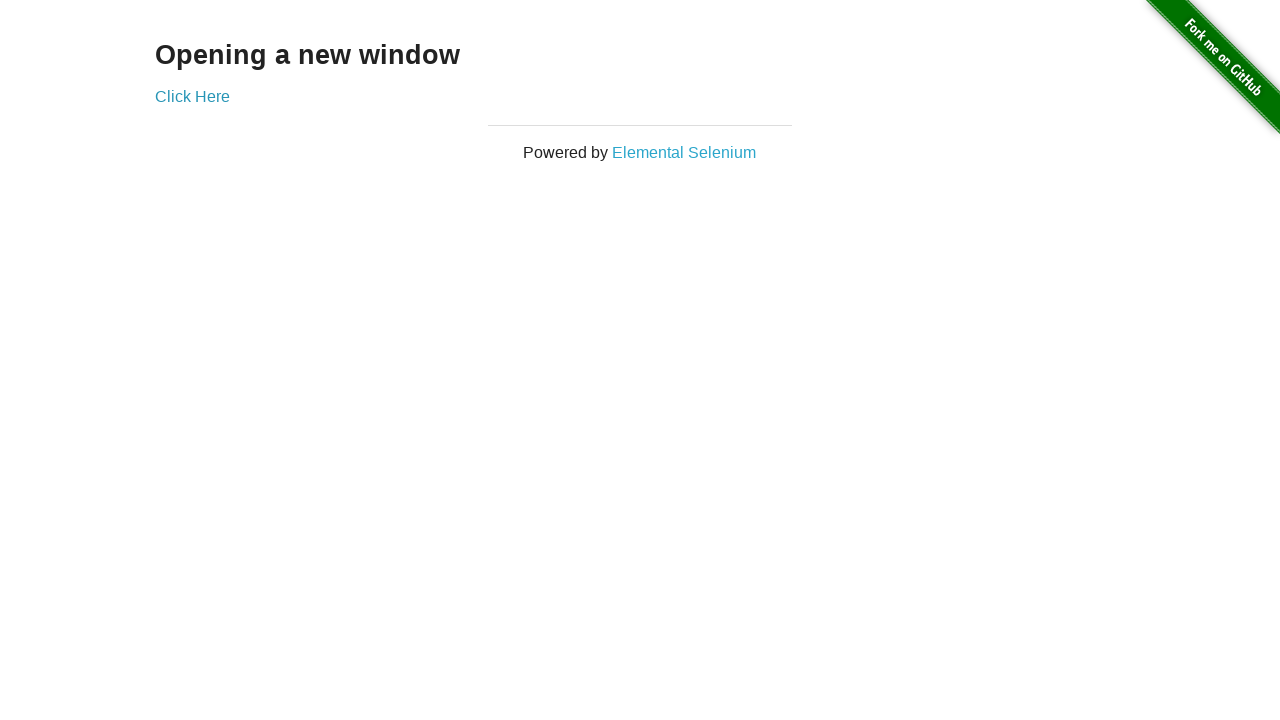

Verified new page title is 'New Window'
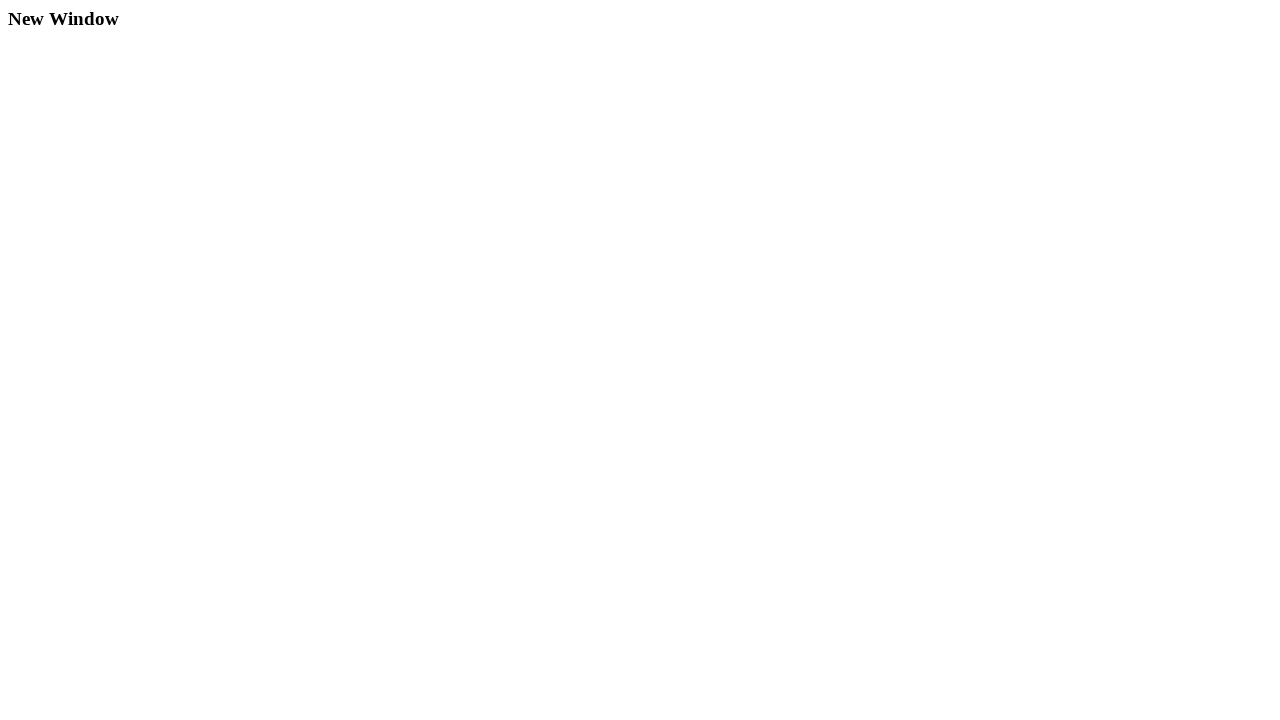

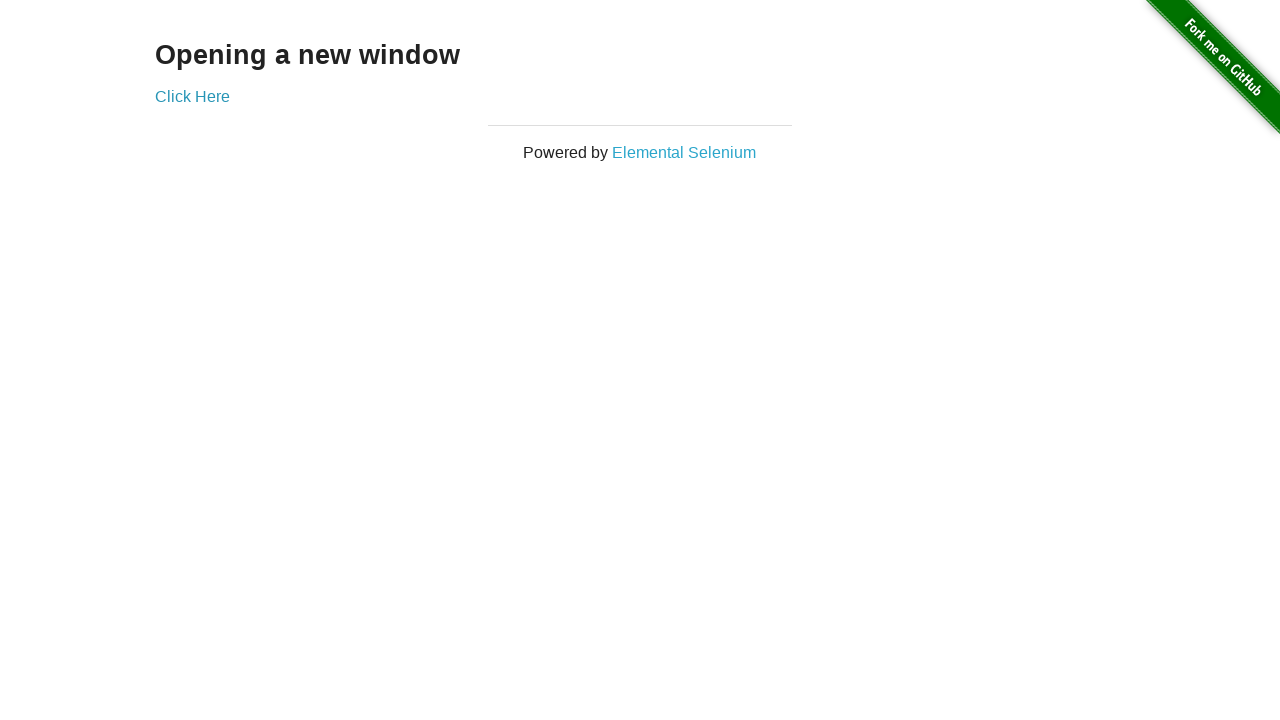